Tests JavaScript alert functionality by clicking the JS Alert button and then the JS Prompt button on a test page designed for practicing alert handling.

Starting URL: https://the-internet.herokuapp.com/javascript_alerts

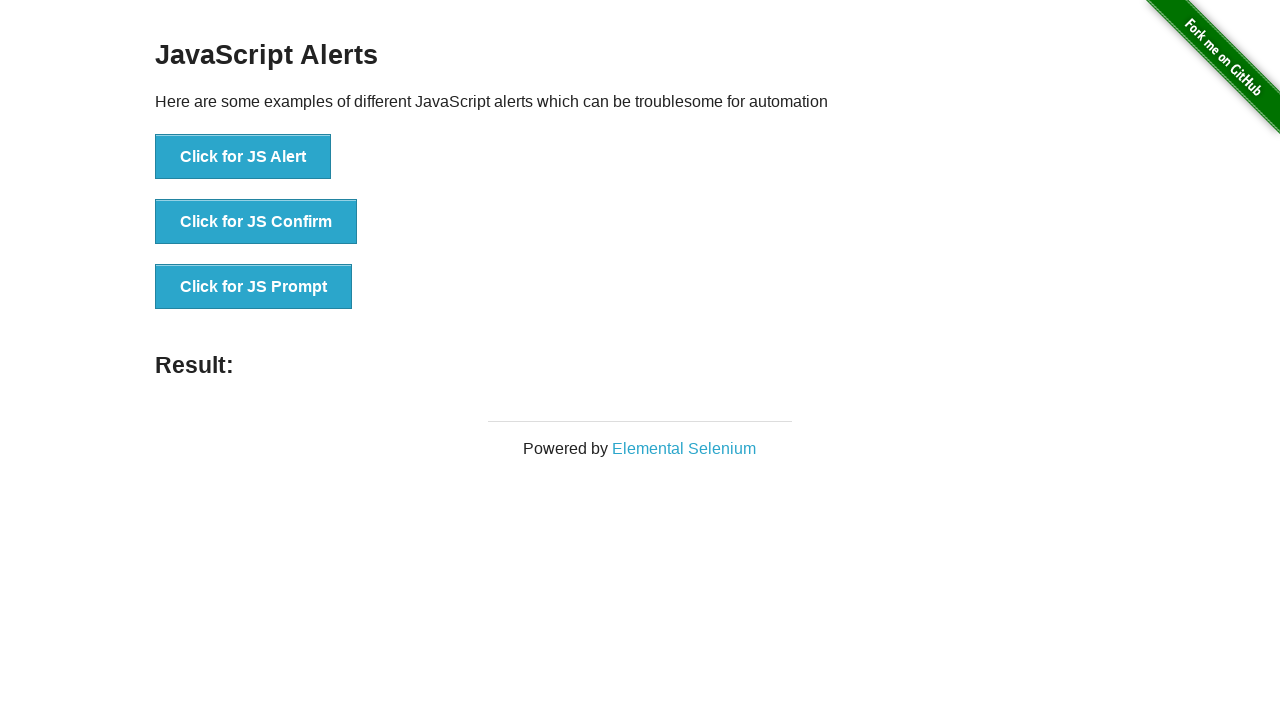

Clicked the JS Alert button at (243, 157) on xpath=//button[text()='Click for JS Alert']
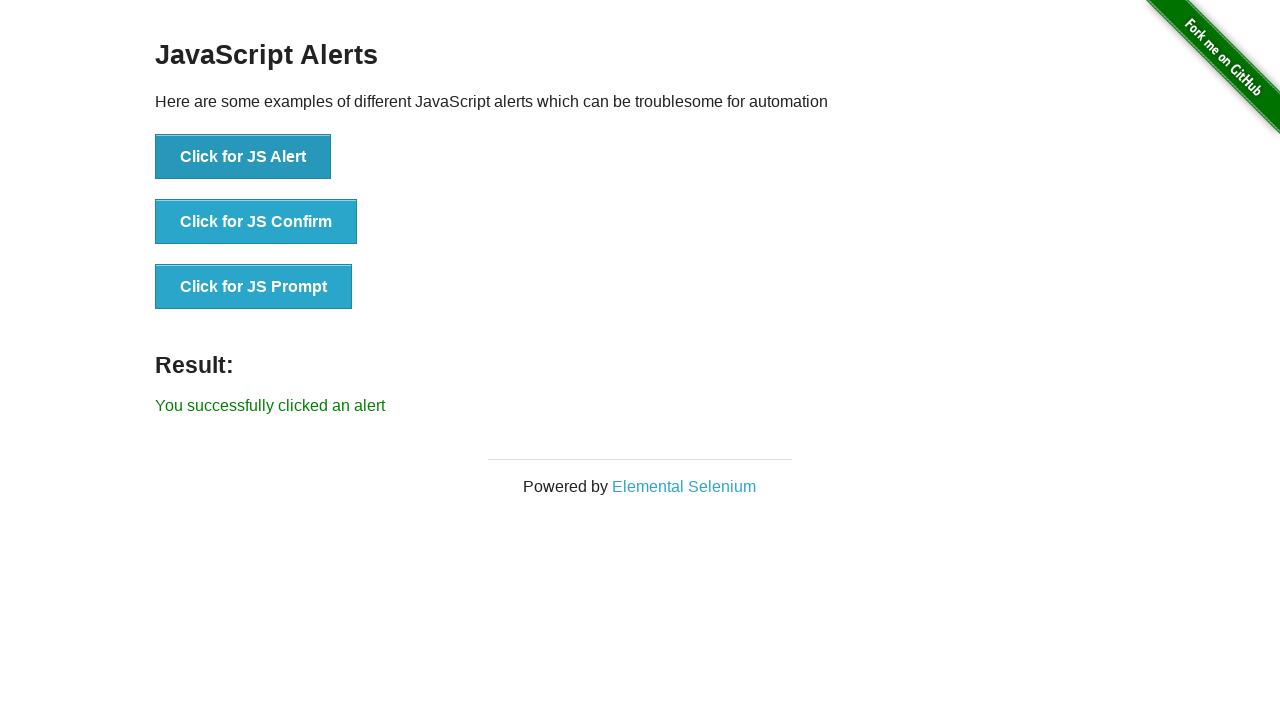

Set up dialog handler to accept alerts
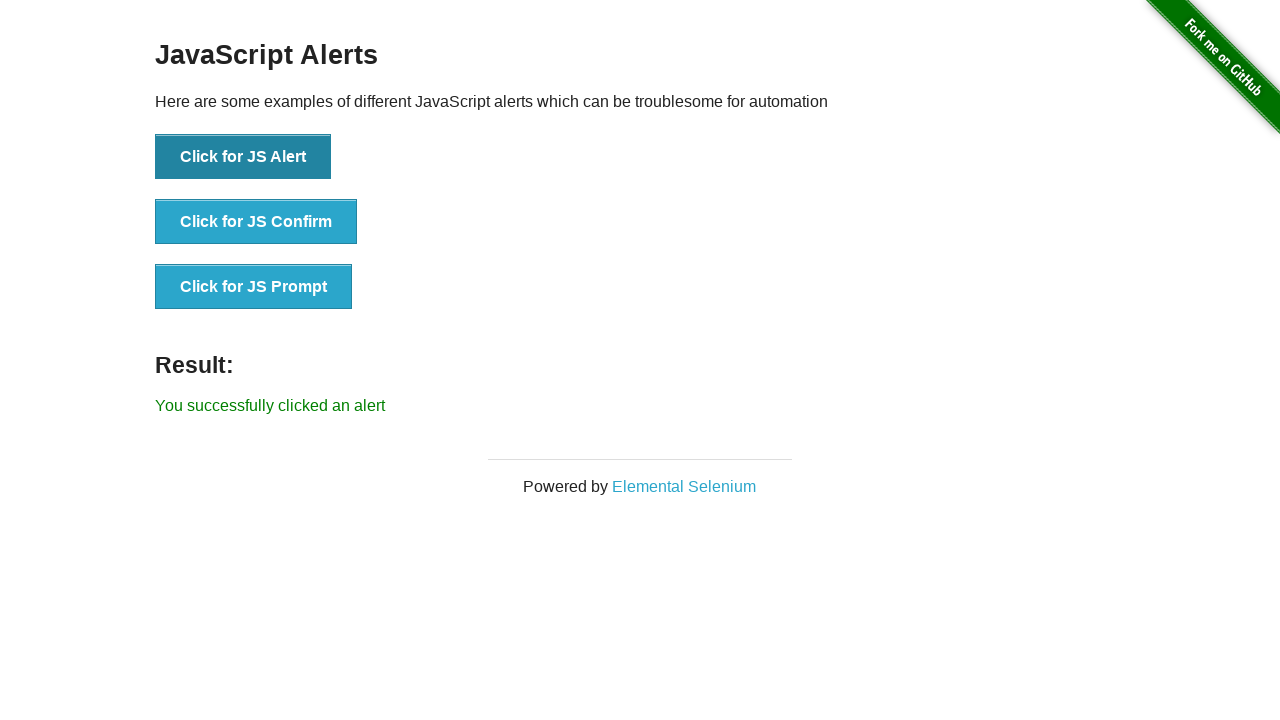

Waited 1 second for alert to be processed
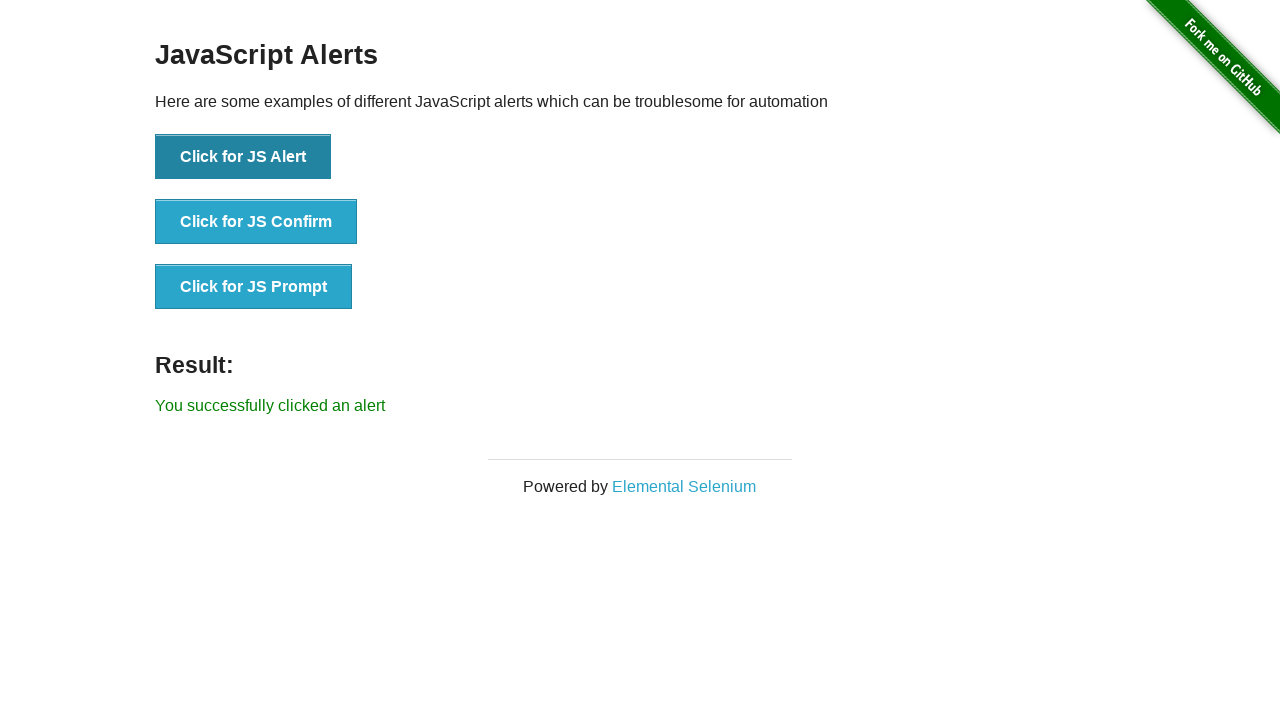

Clicked the JS Prompt button at (254, 287) on xpath=//button[text()='Click for JS Prompt']
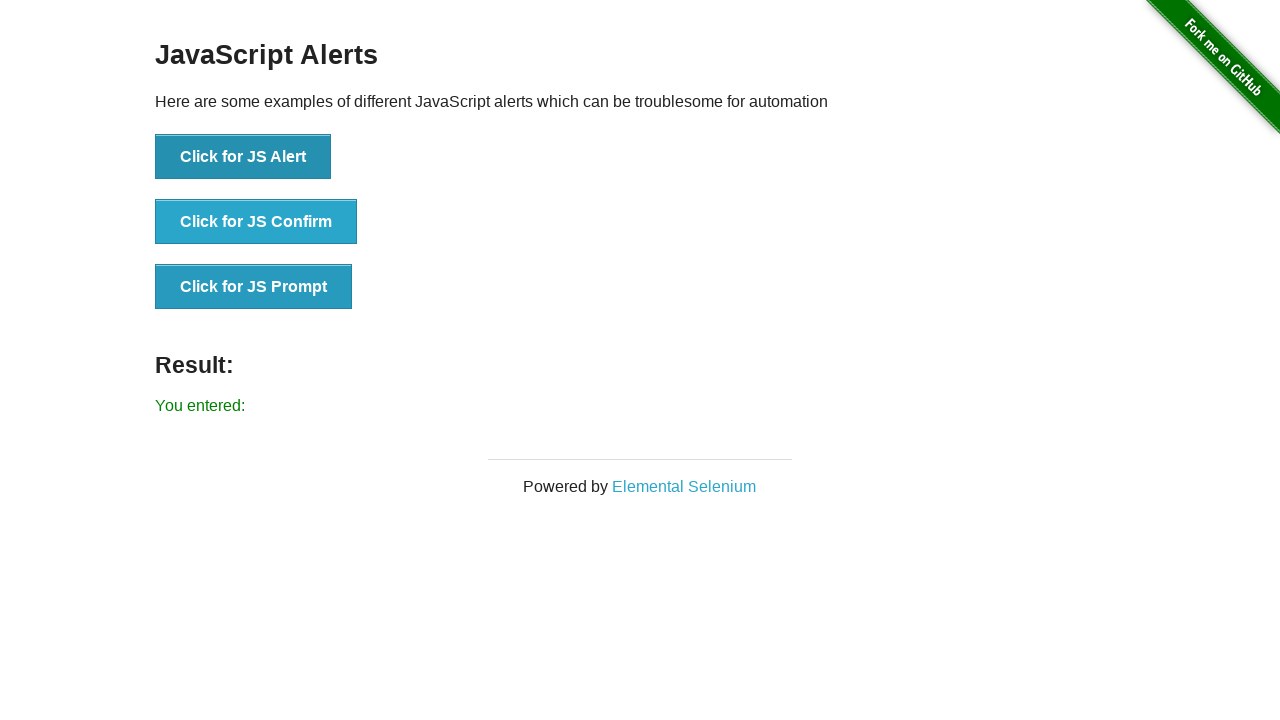

Set up dialog handler to accept prompt alert
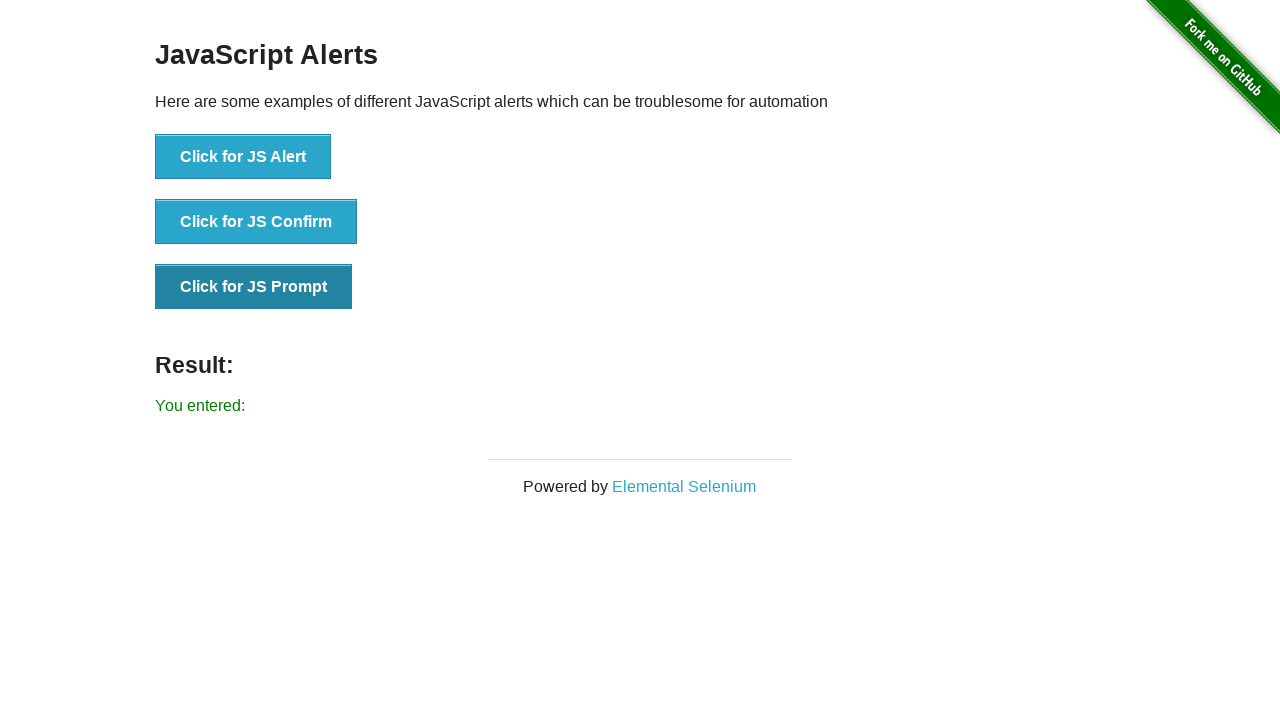

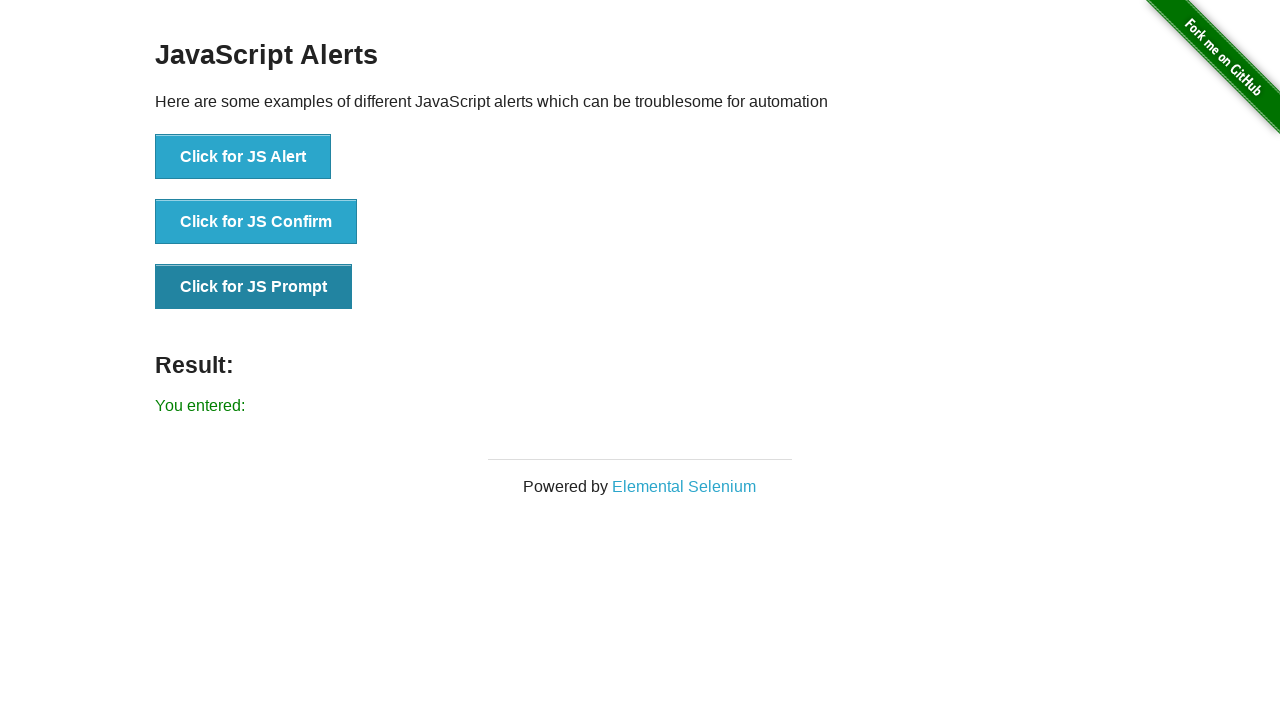